Tests hotel search functionality on Booking.com by entering a hotel name in the search field, performing a search, and verifying the hotel appears in results with the expected rating.

Starting URL: https://www.booking.com/index.ru.html

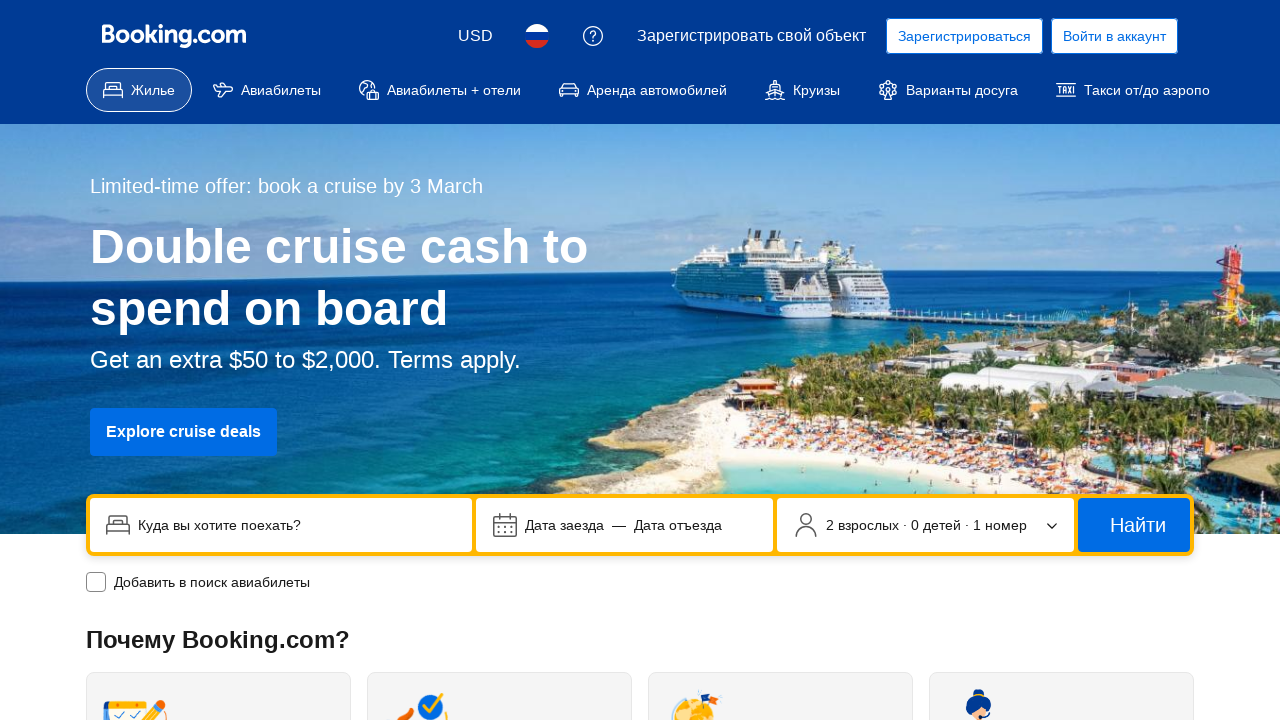

Filled search field with hotel name 'Radisson Blu' on input[name='ss']
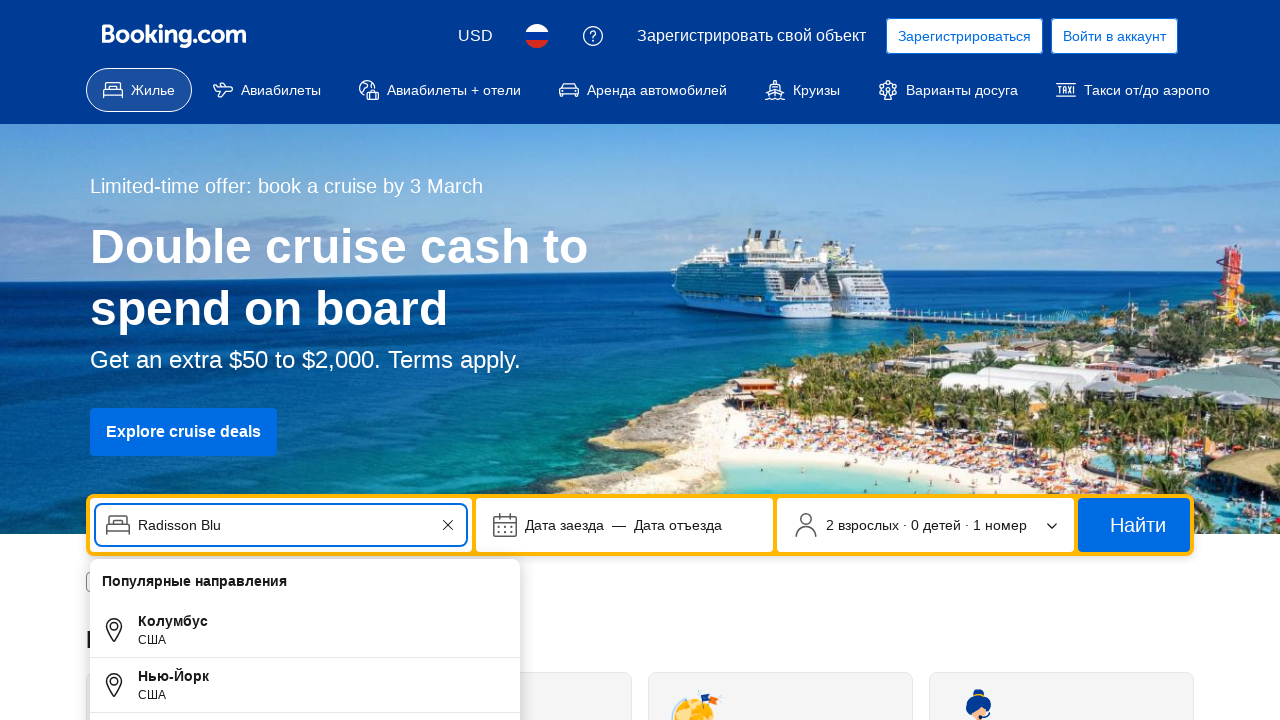

Waited 1 second for autocomplete suggestions to load
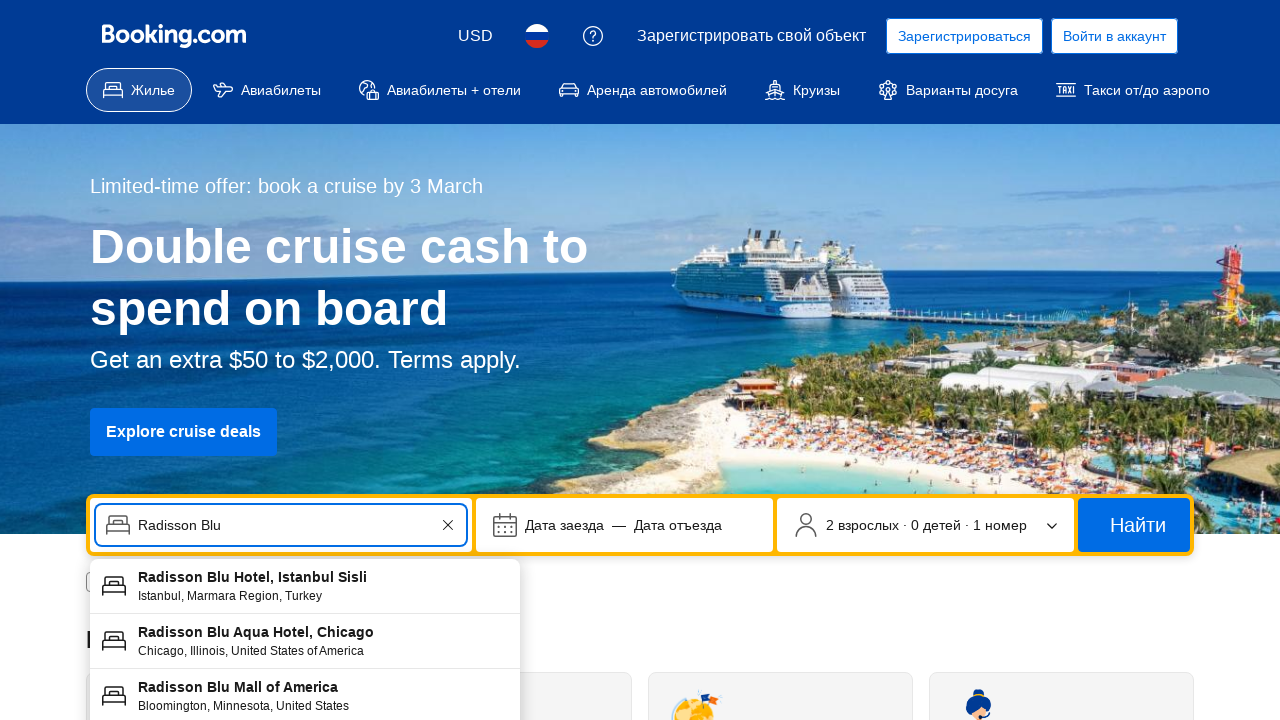

Clicked search button to initiate hotel search at (1134, 525) on button[type='submit']
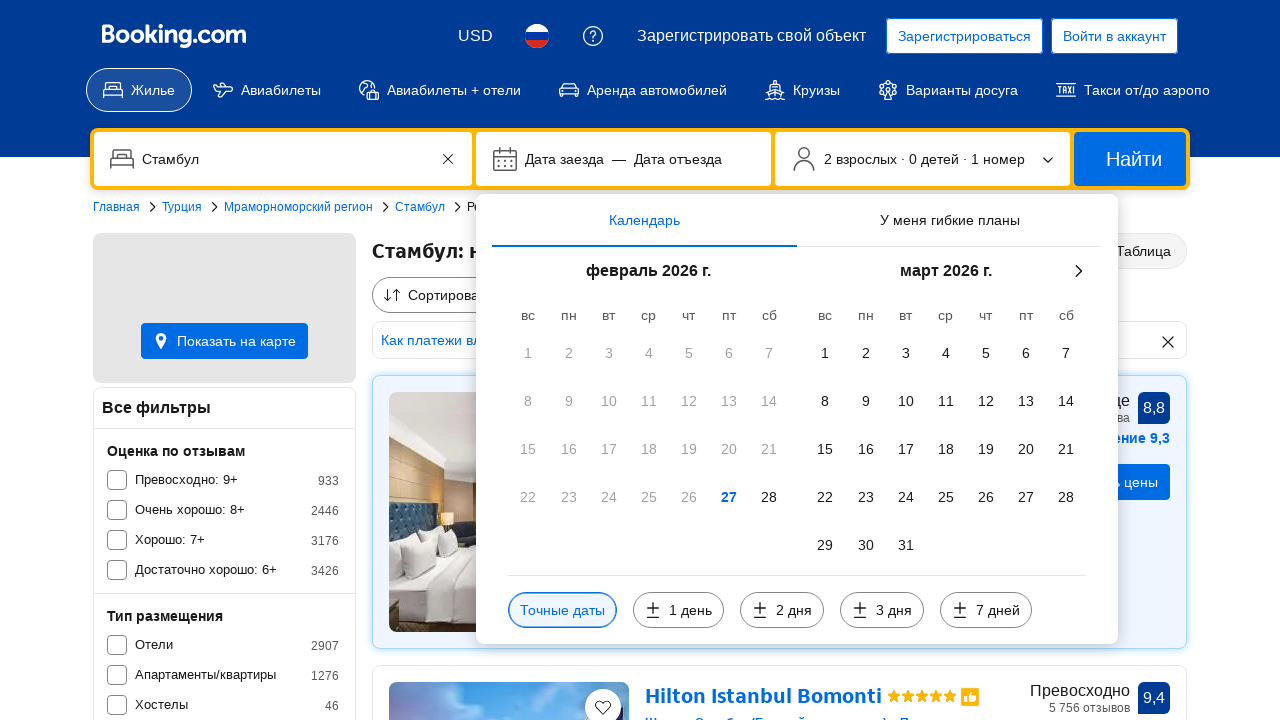

Search results page loaded with property cards
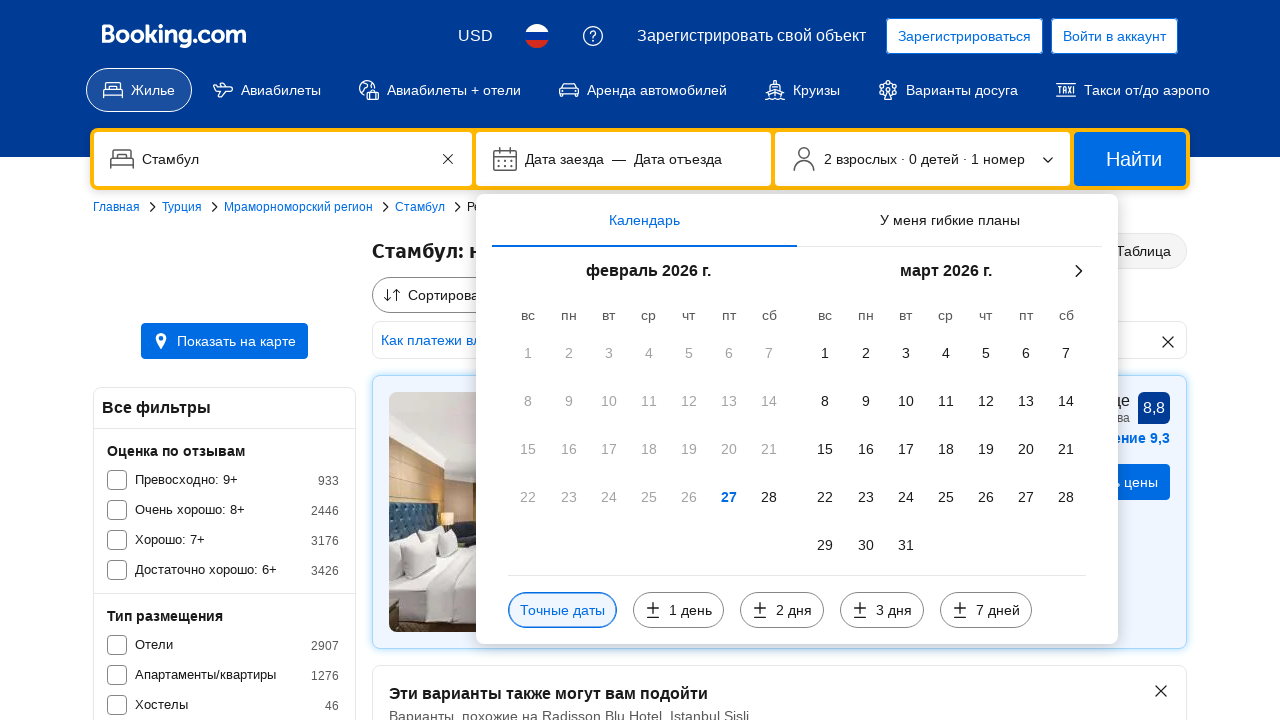

Verified hotel 'Radisson Blu' is visible in search results
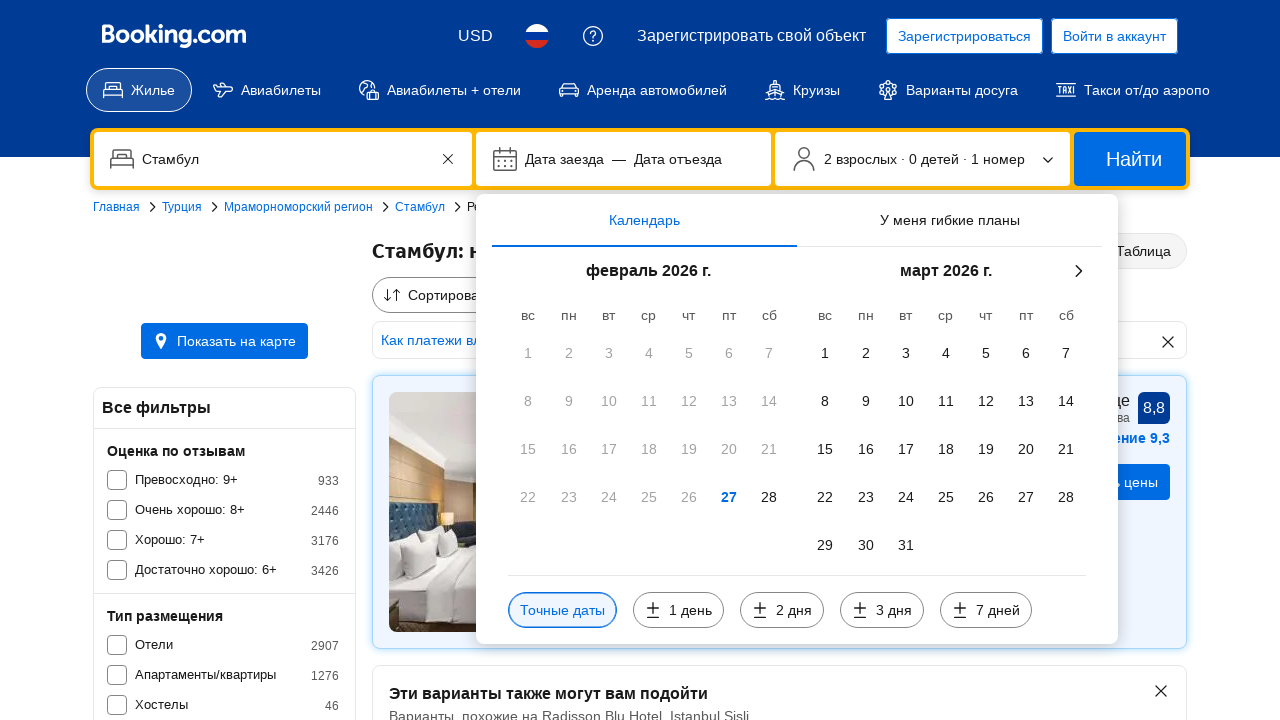

Verified hotel rating element is displayed in results
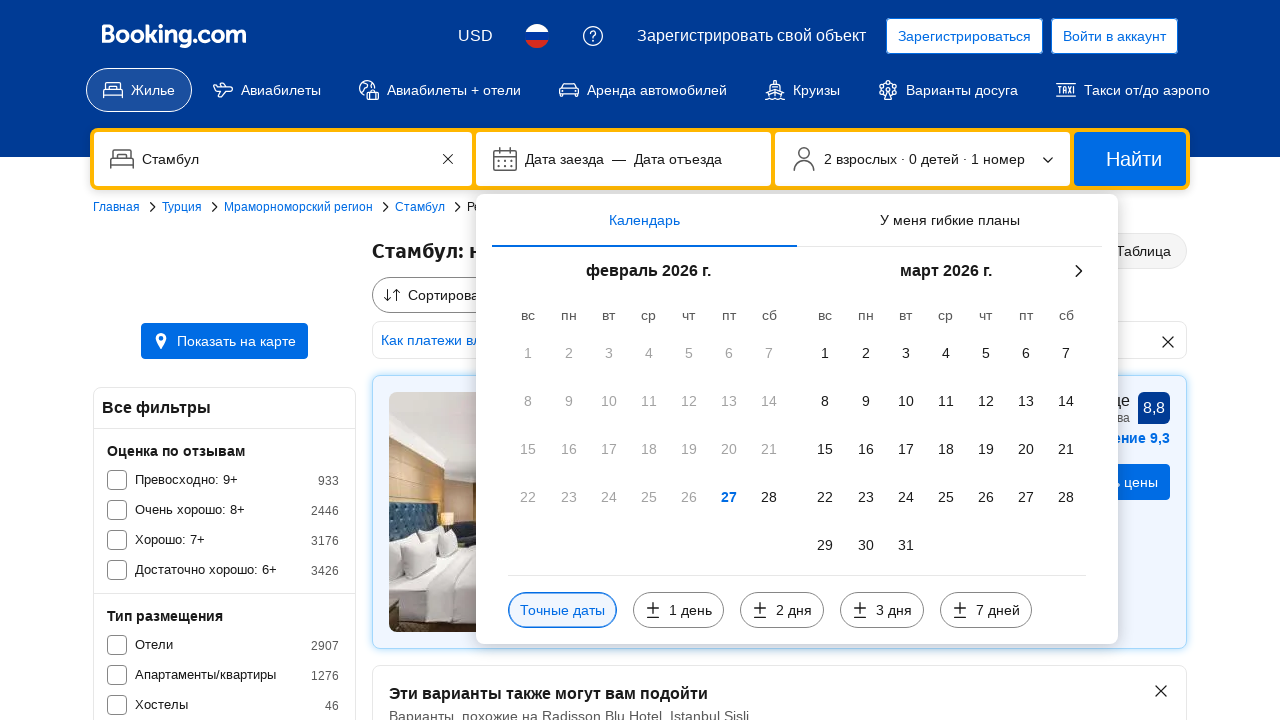

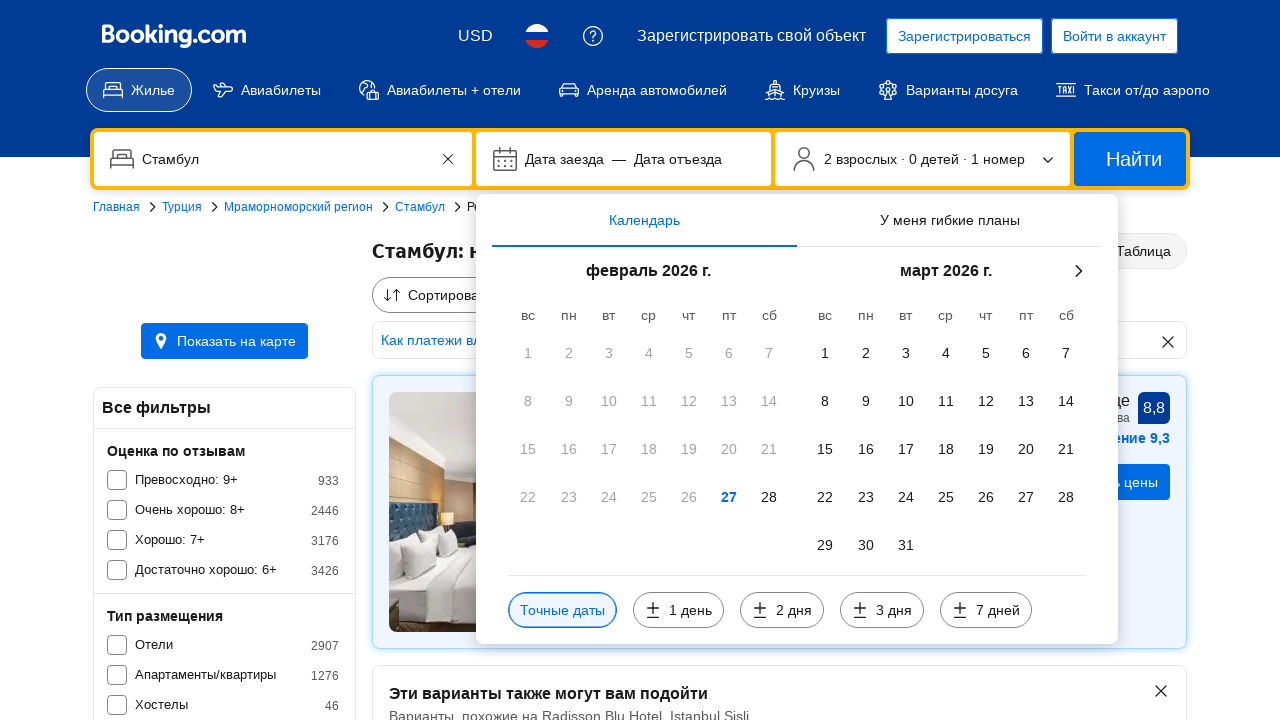